Solves a math challenge by extracting a value from the page, calculating the result using a logarithmic formula, filling the answer, selecting checkboxes, and submitting the form

Starting URL: https://suninjuly.github.io/math.html

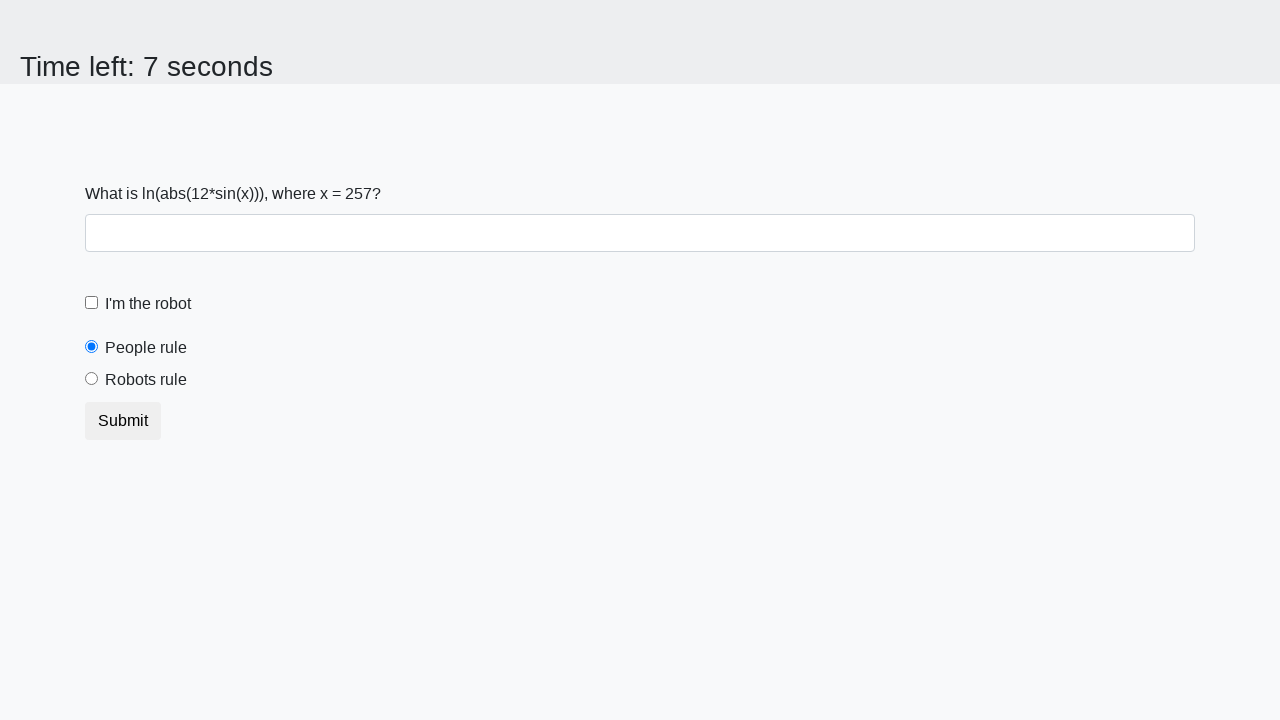

Located the input value element on the page
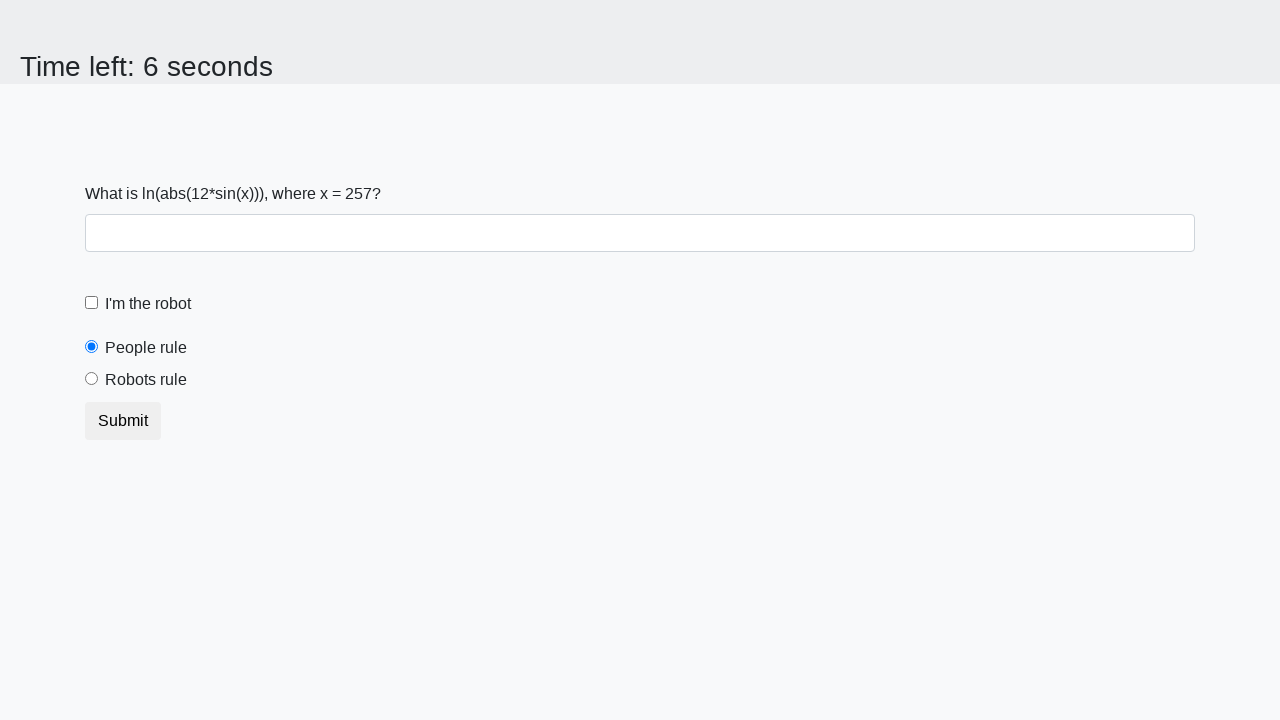

Extracted value from page: 257
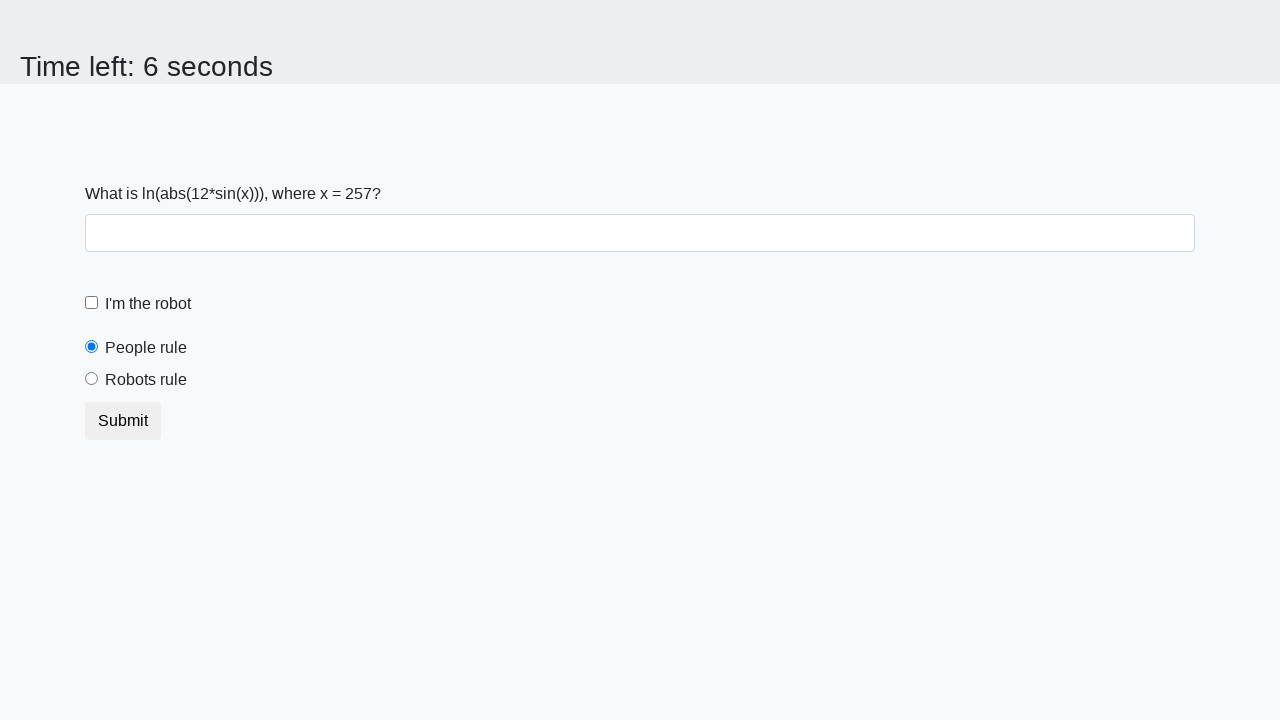

Filled form field with calculated result: 1.92866023506126 on //*[contains(@class,'form-control')]
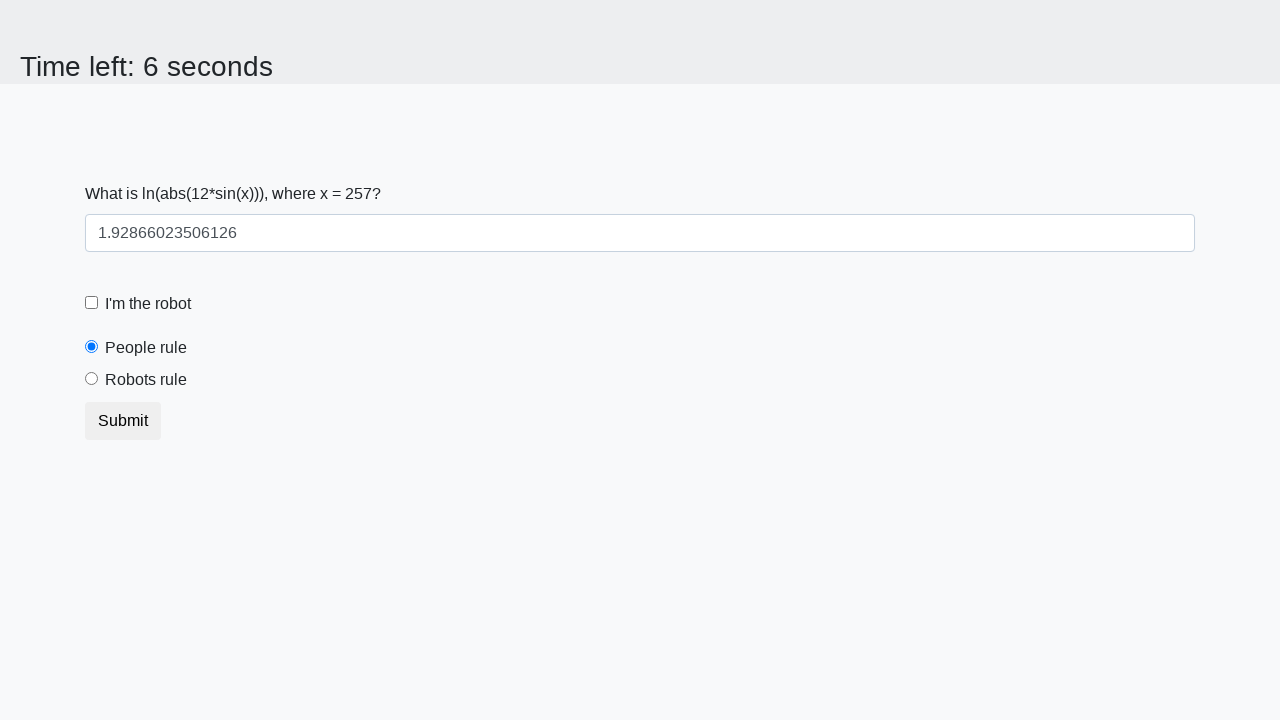

Checked the robot verification checkbox at (92, 303) on xpath=//*[contains(@type,'checkbox')]
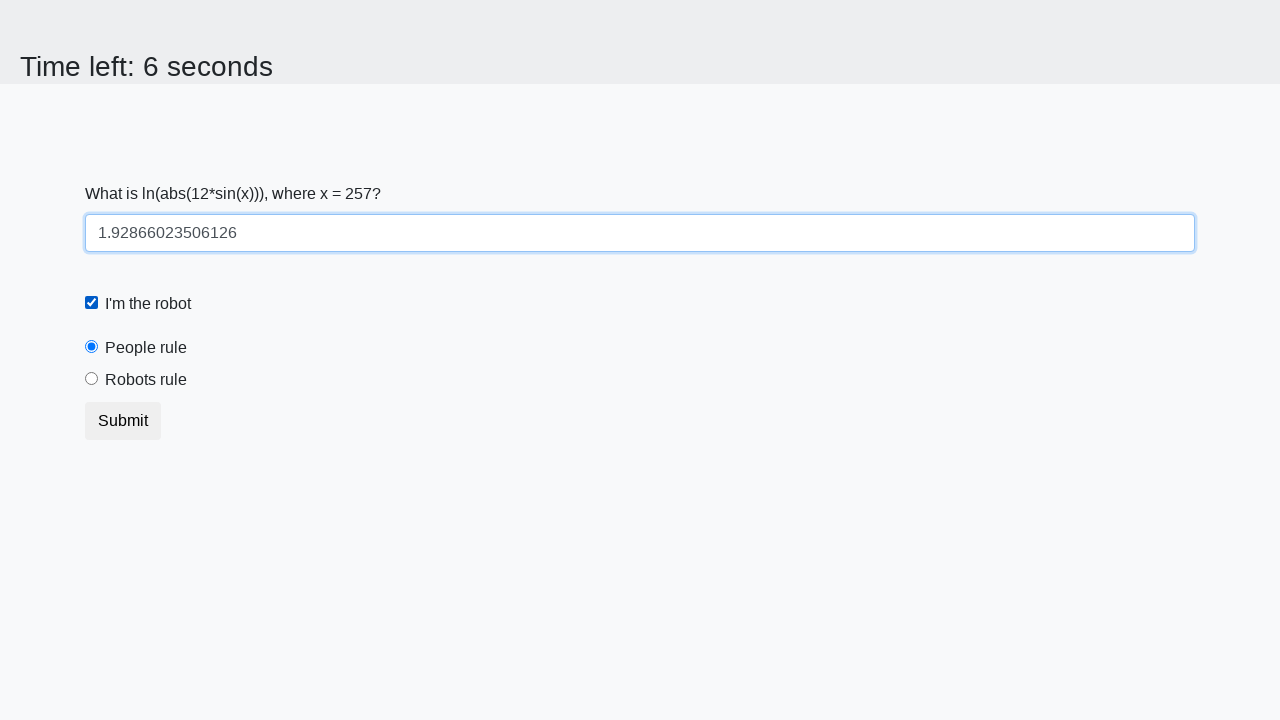

Clicked the 'Robots rule' checkbox at (92, 379) on xpath=//*[contains(@id,'robotsRule')]
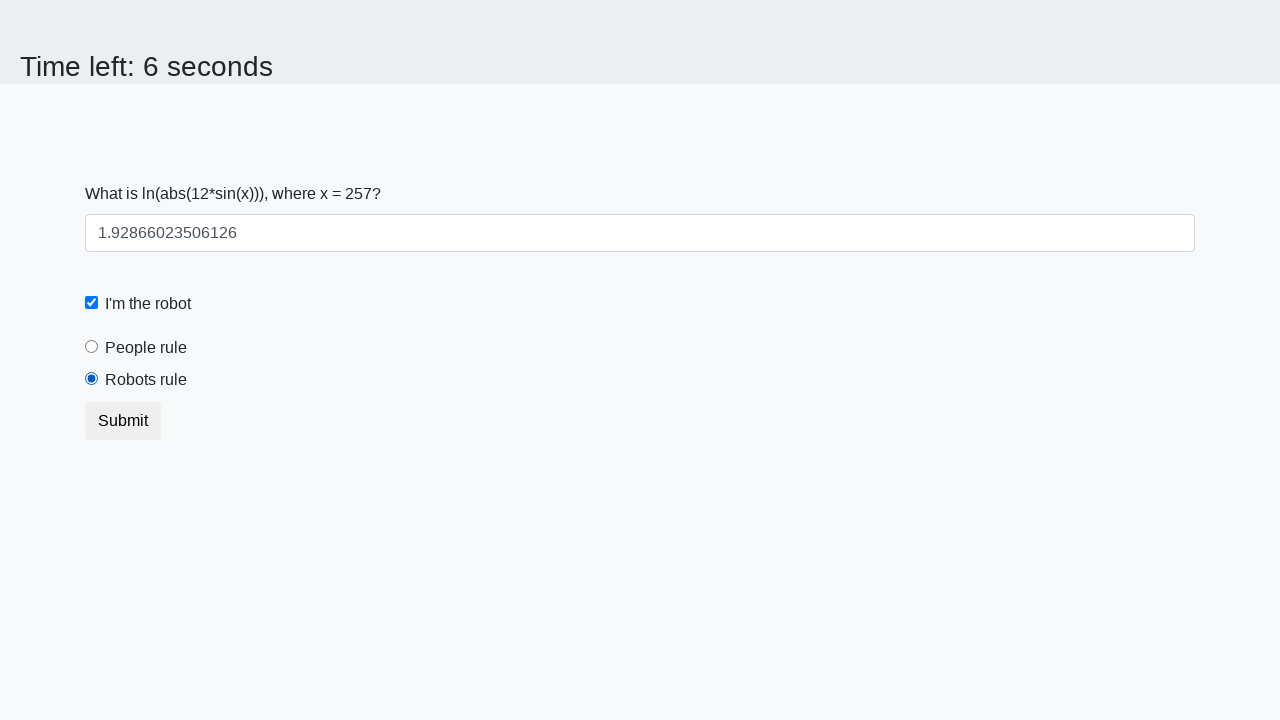

Clicked the submit button to submit the form at (123, 421) on xpath=//*[contains(@type,'submit')]
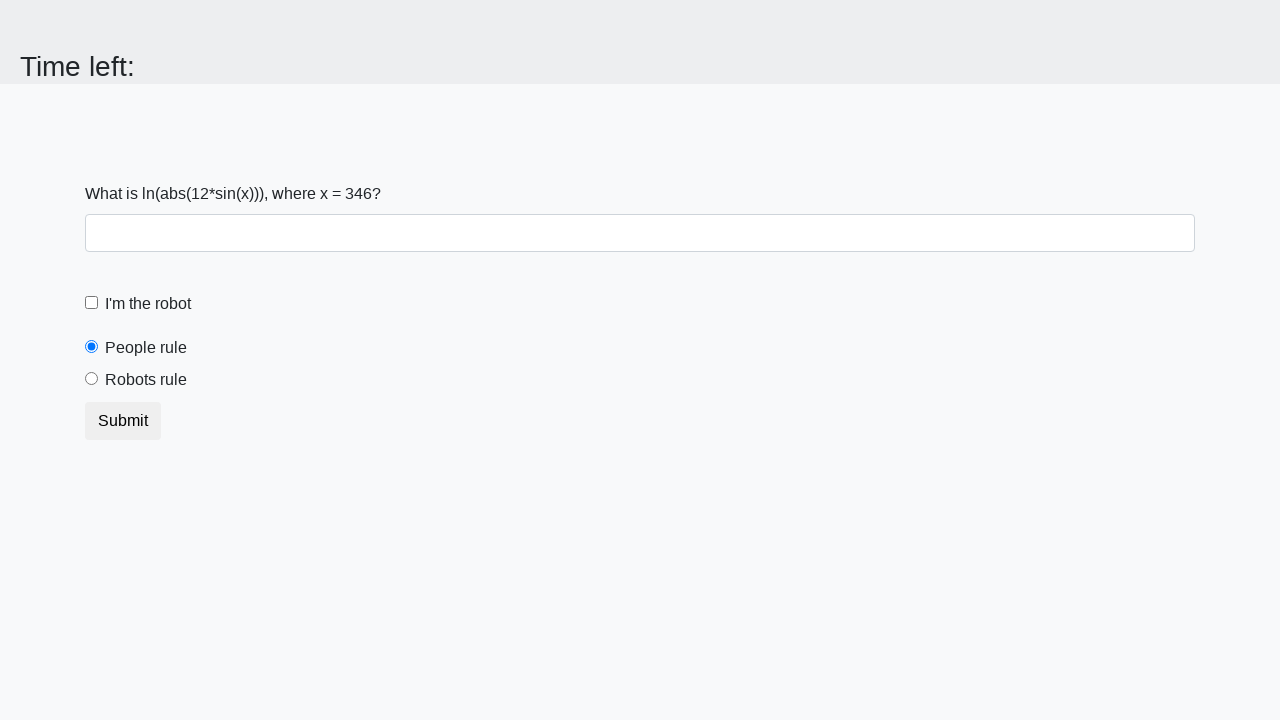

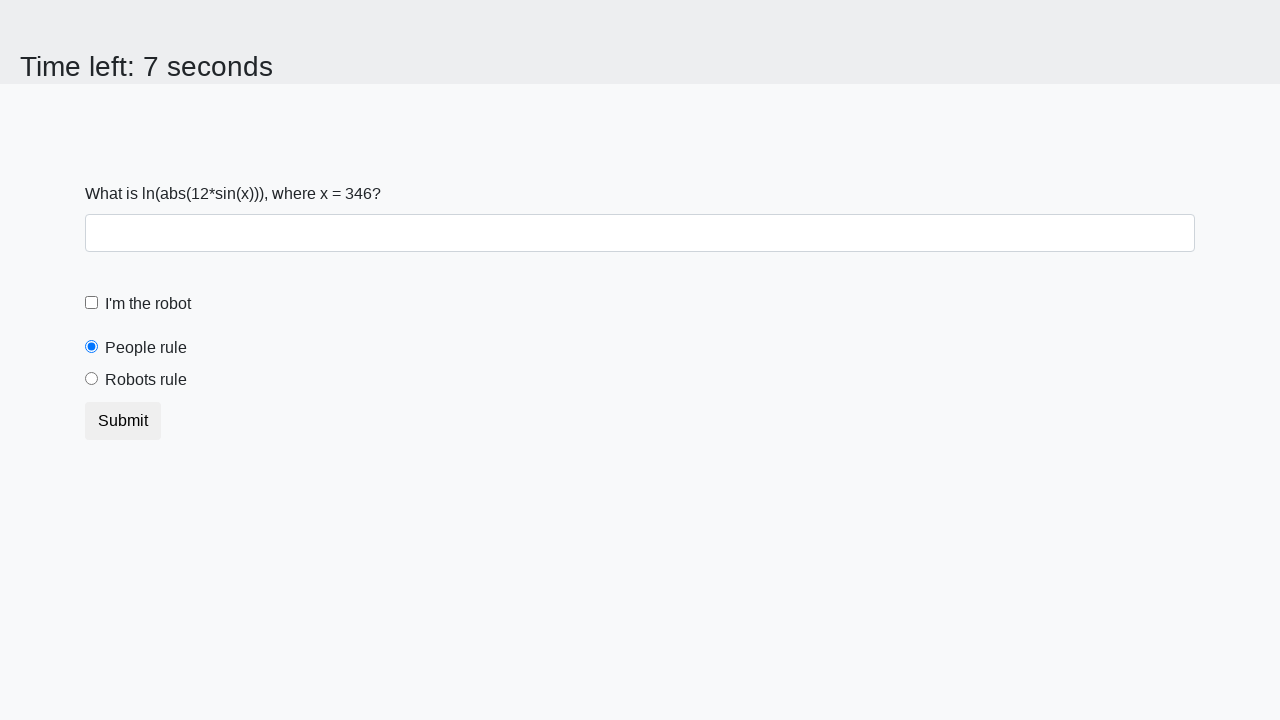